Opens a new window, switches to it, verifies content, and returns to main window

Starting URL: https://demoqa.com/browser-windows

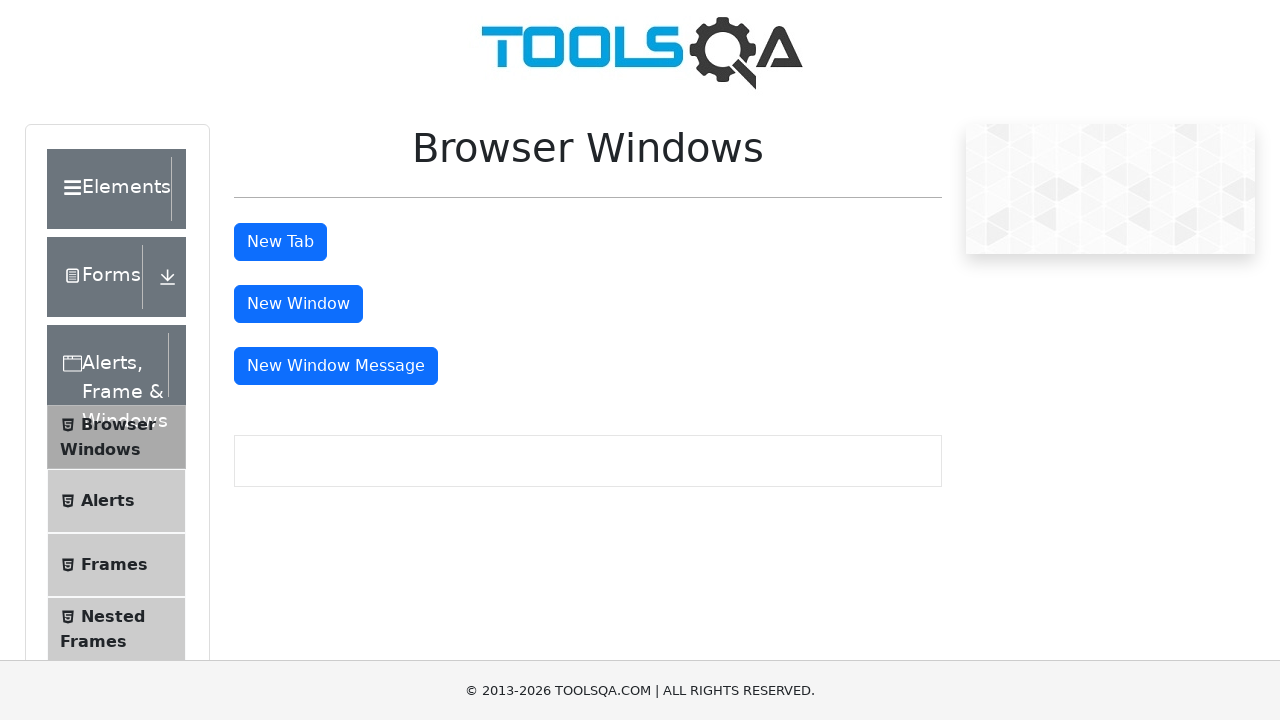

Clicked button to open new window at (298, 304) on #windowButton
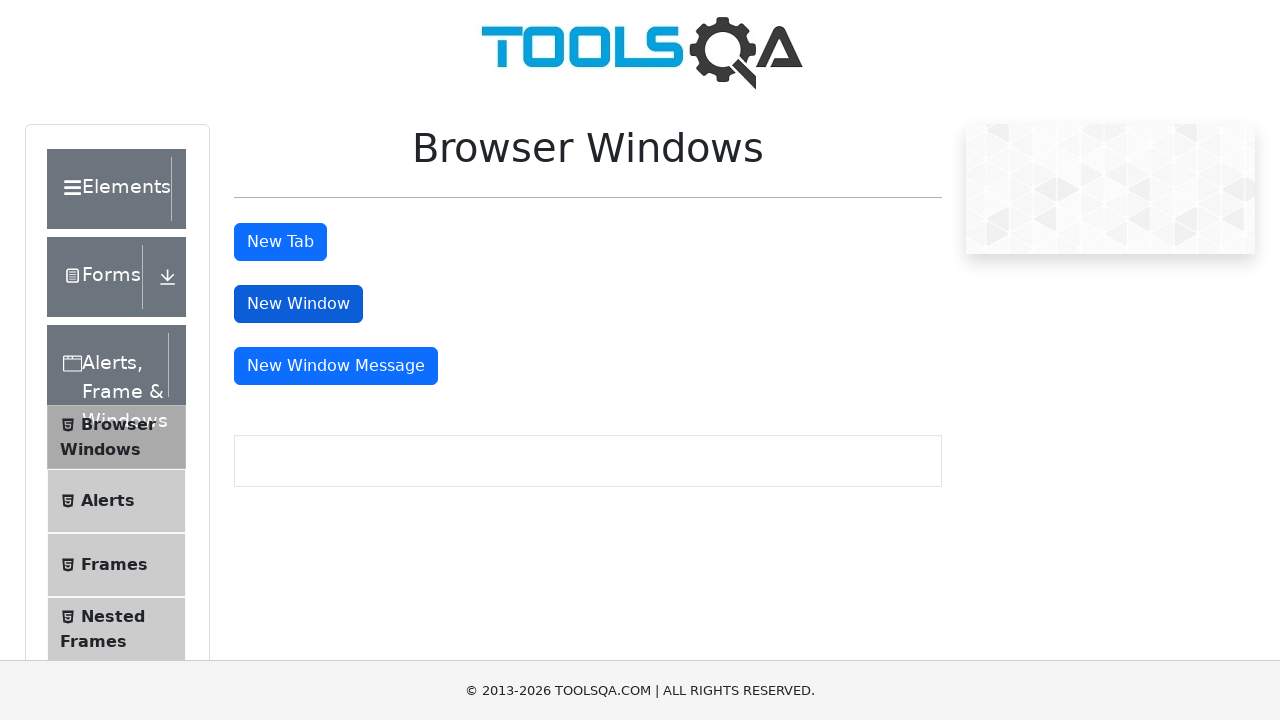

New window opened and obtained reference
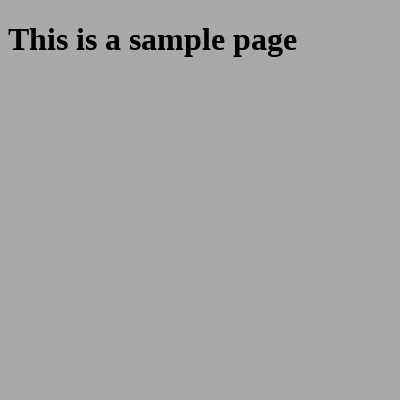

New window page load completed
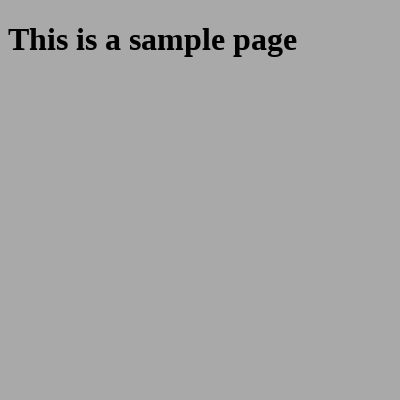

Retrieved heading text: 'This is a sample page'
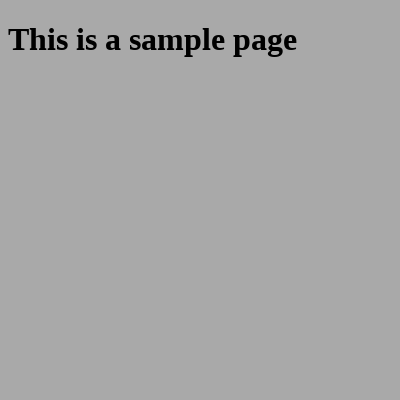

Verified heading contains expected text 'This is a sample page'
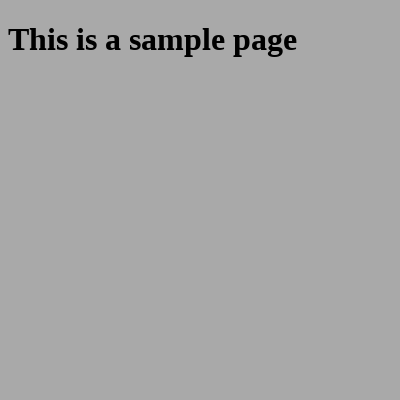

Closed new window and returned to main window
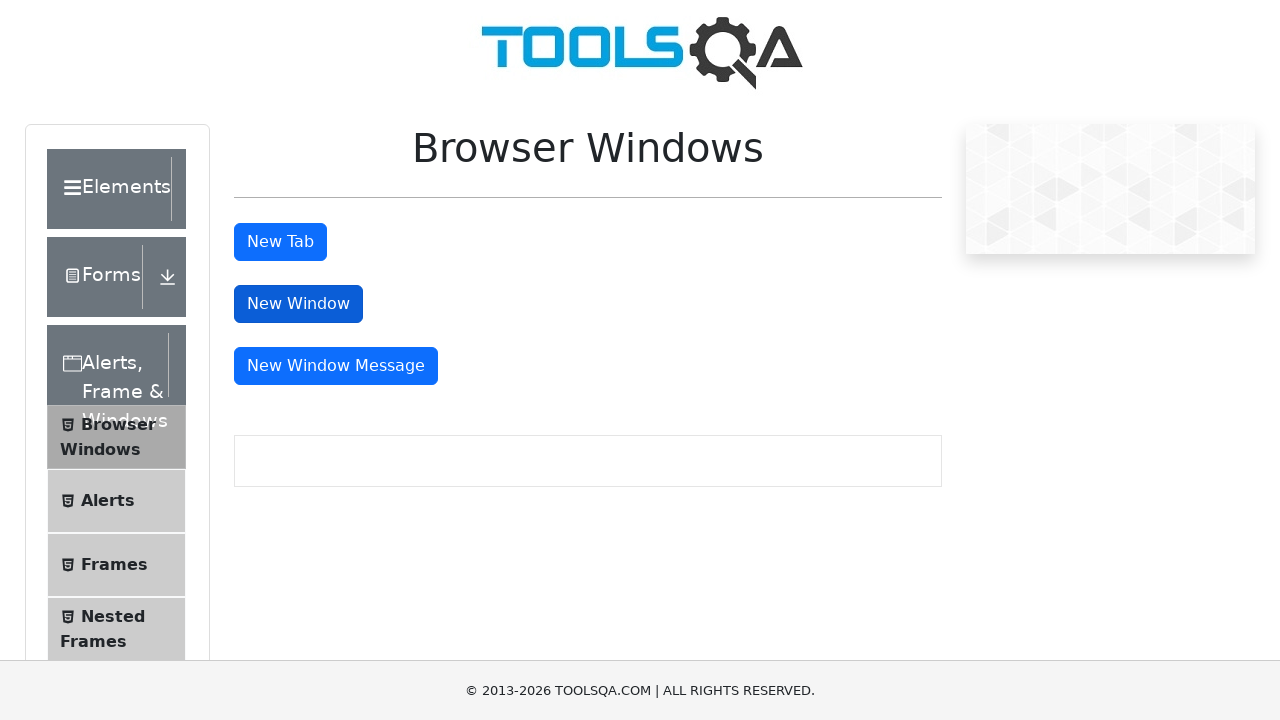

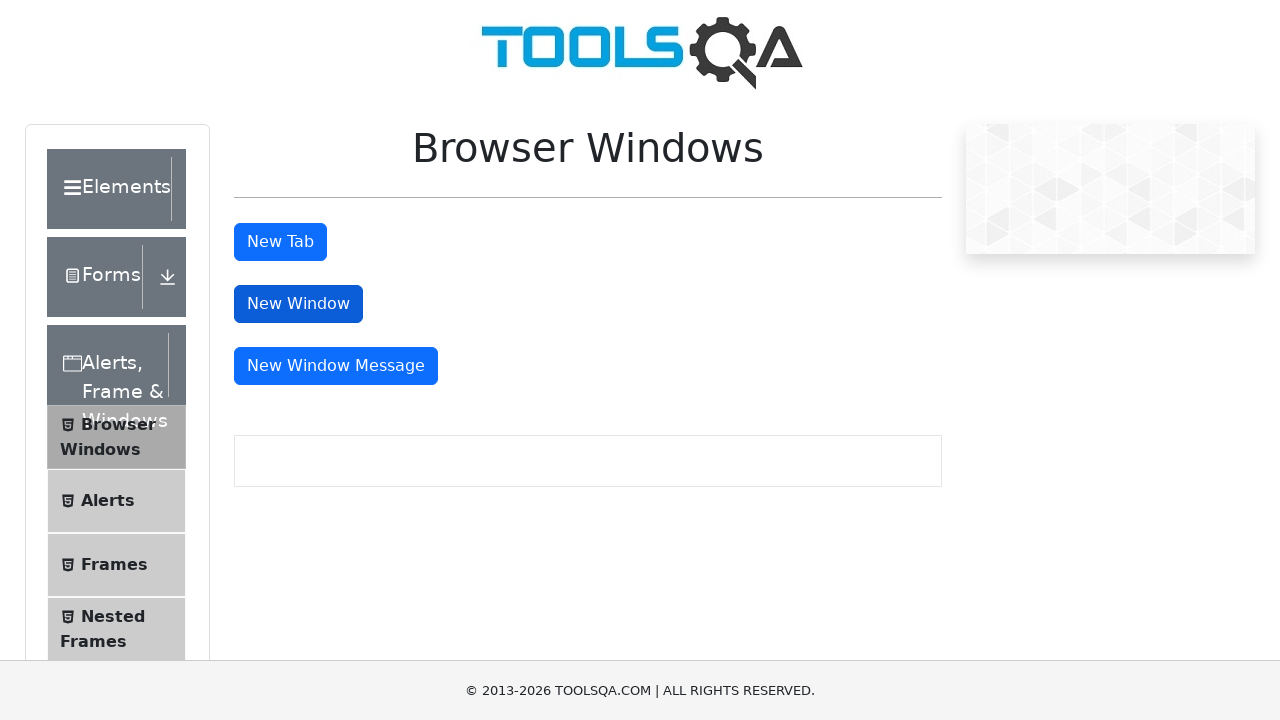